Tests right-click context menu functionality by performing a right-click on an element and selecting "Copy" from the context menu options

Starting URL: http://swisnl.github.io/jQuery-contextMenu/demo.html

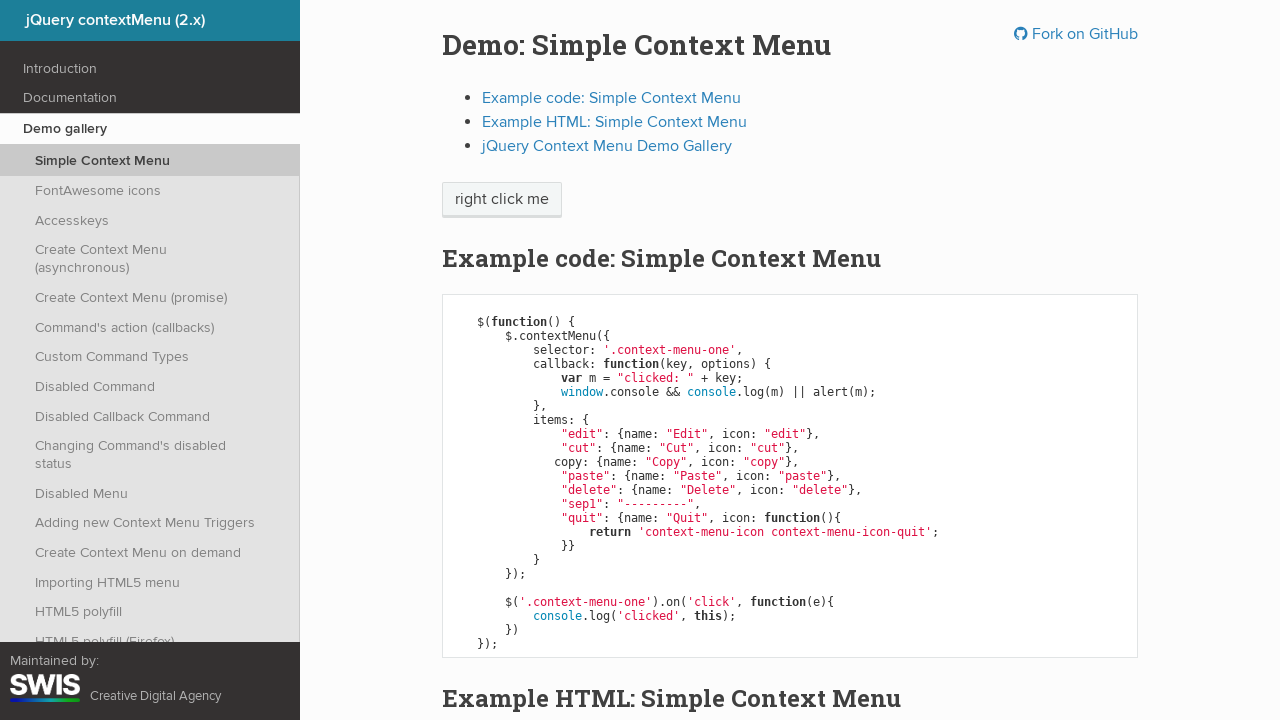

Located the 'right click me' element
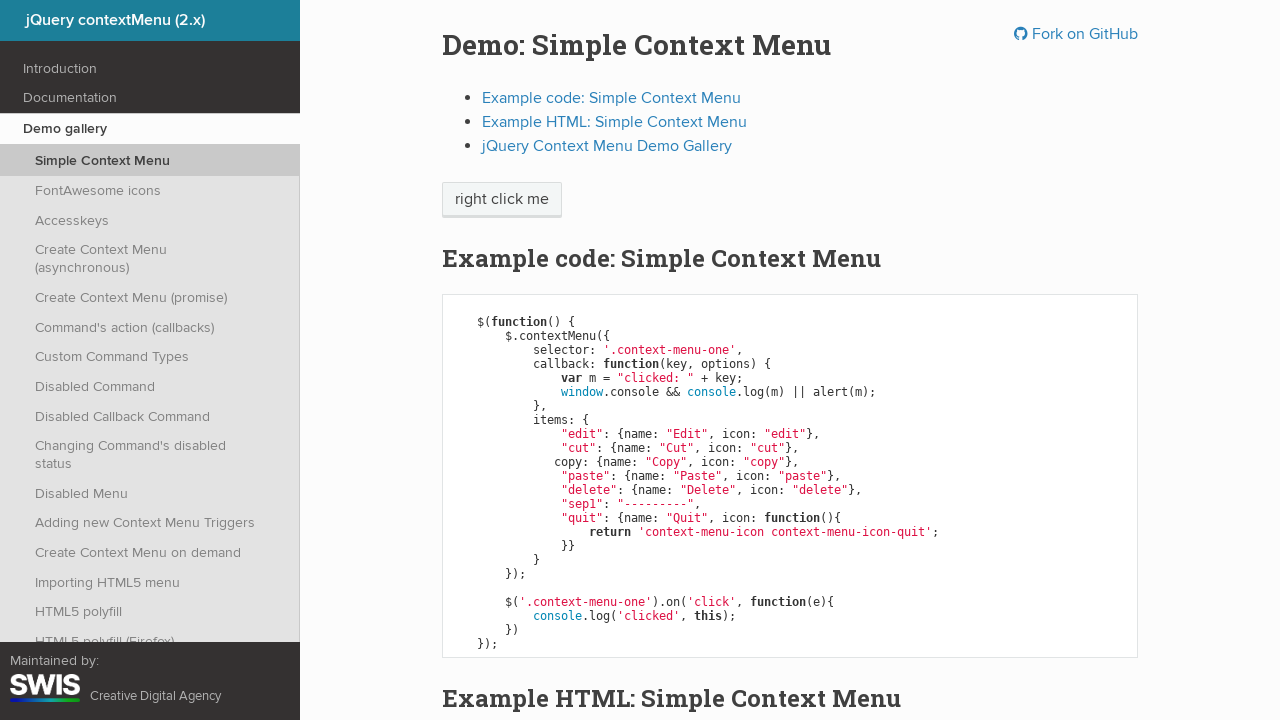

Performed right-click on the target element to open context menu at (502, 200) on xpath=//span[text()='right click me']
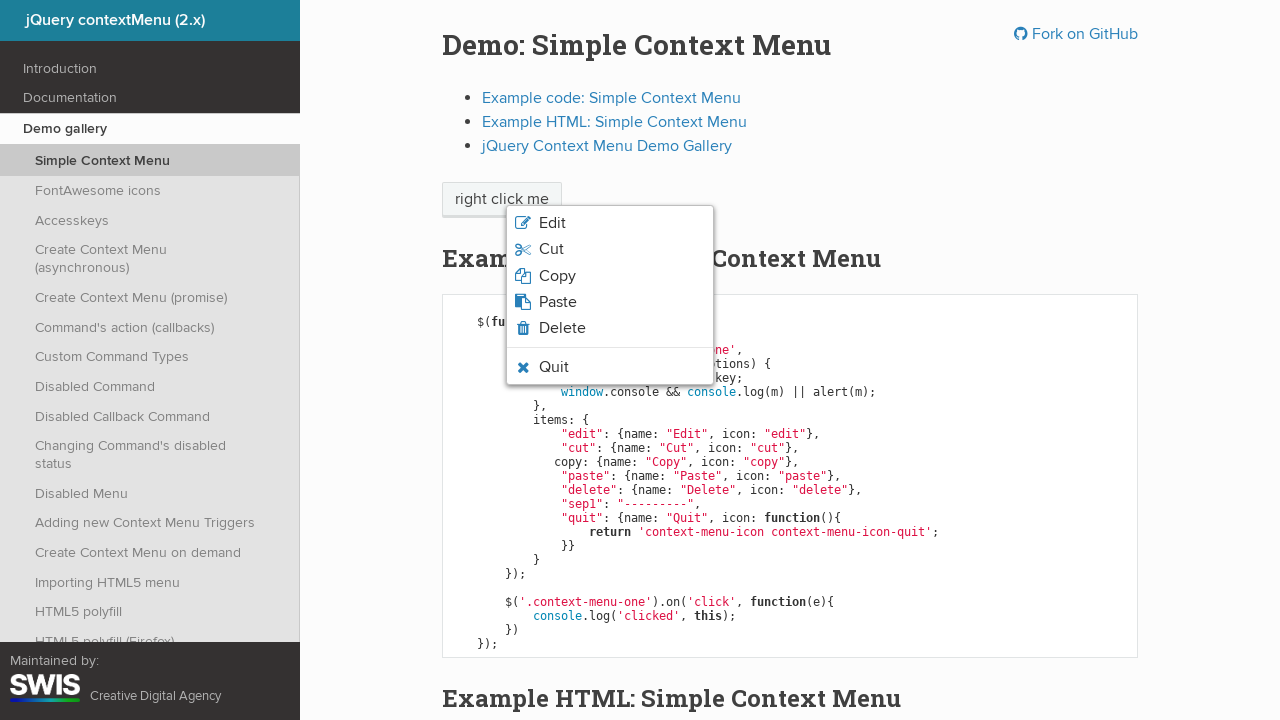

Context menu appeared
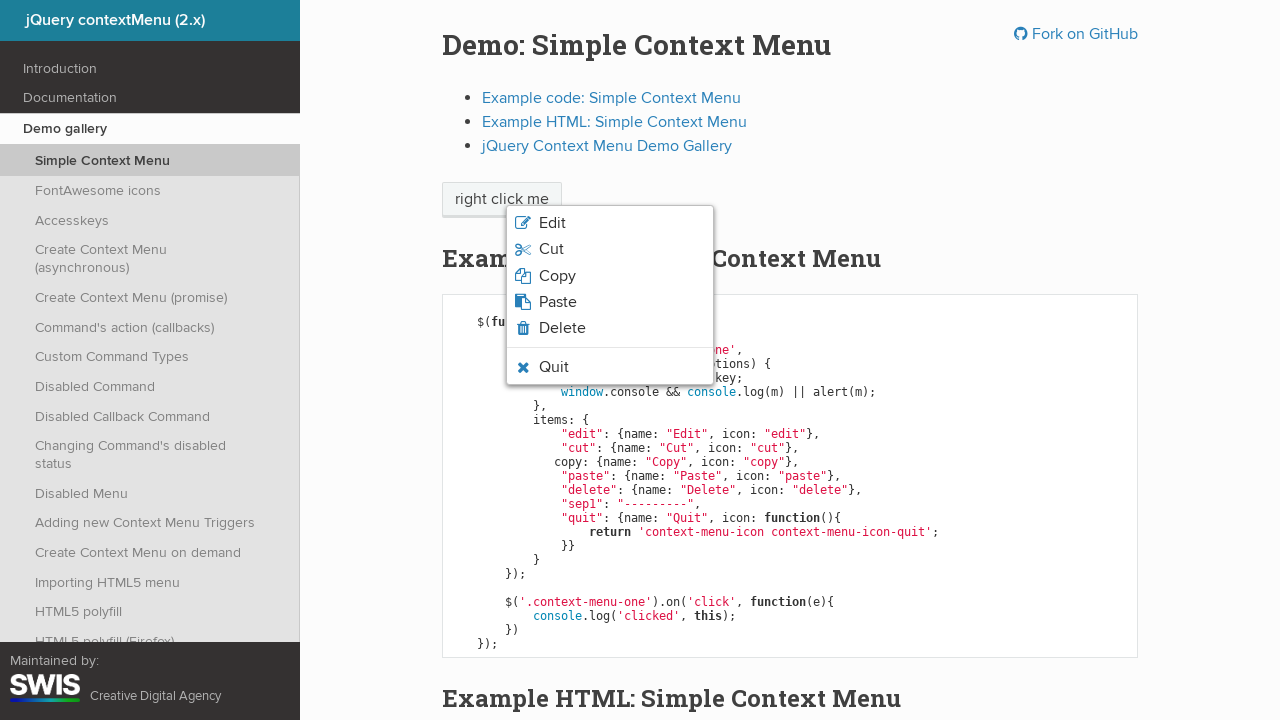

Retrieved all context menu items
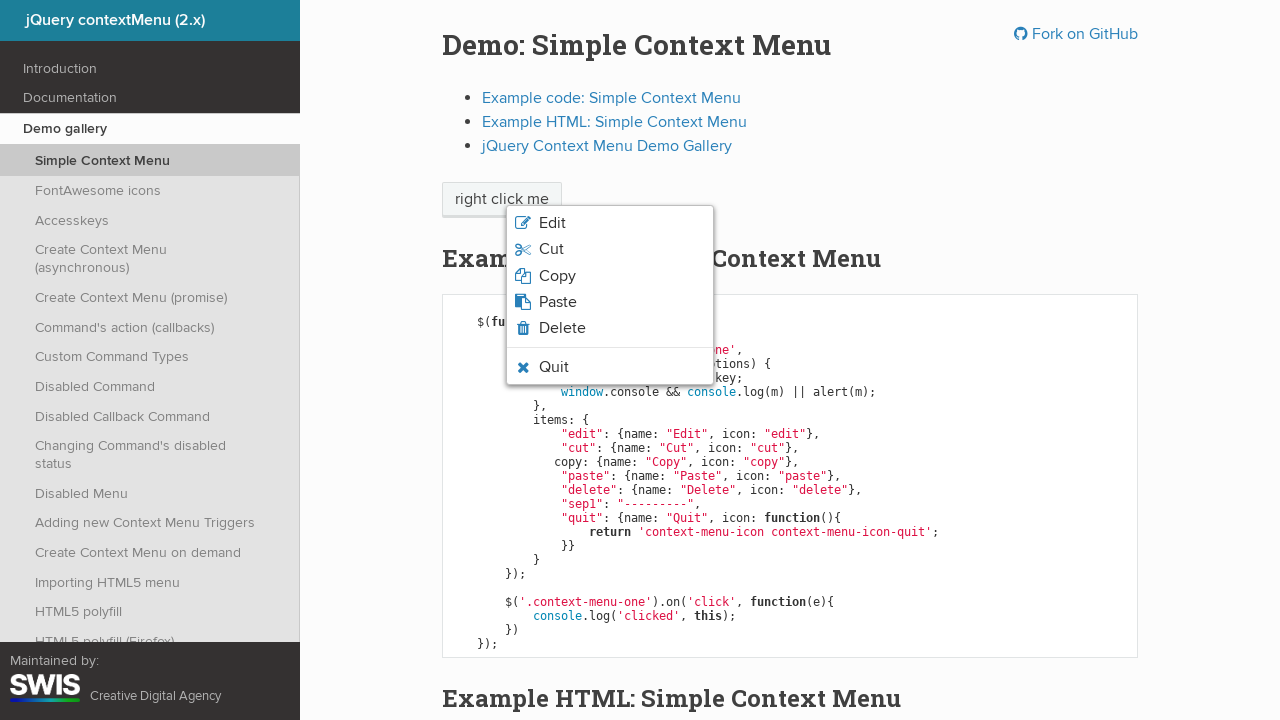

Clicked 'Copy' option from context menu at (557, 276) on css=ul.context-menu-list span >> nth=2
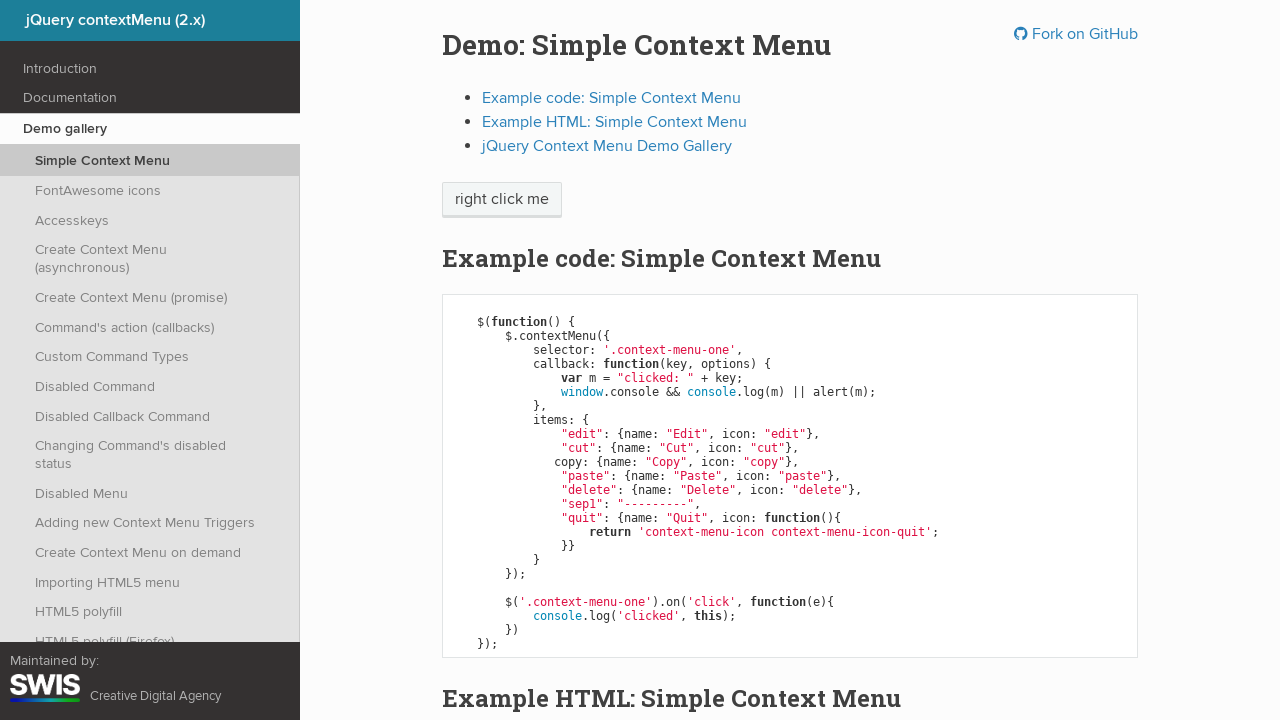

Set up dialog handler to accept alerts
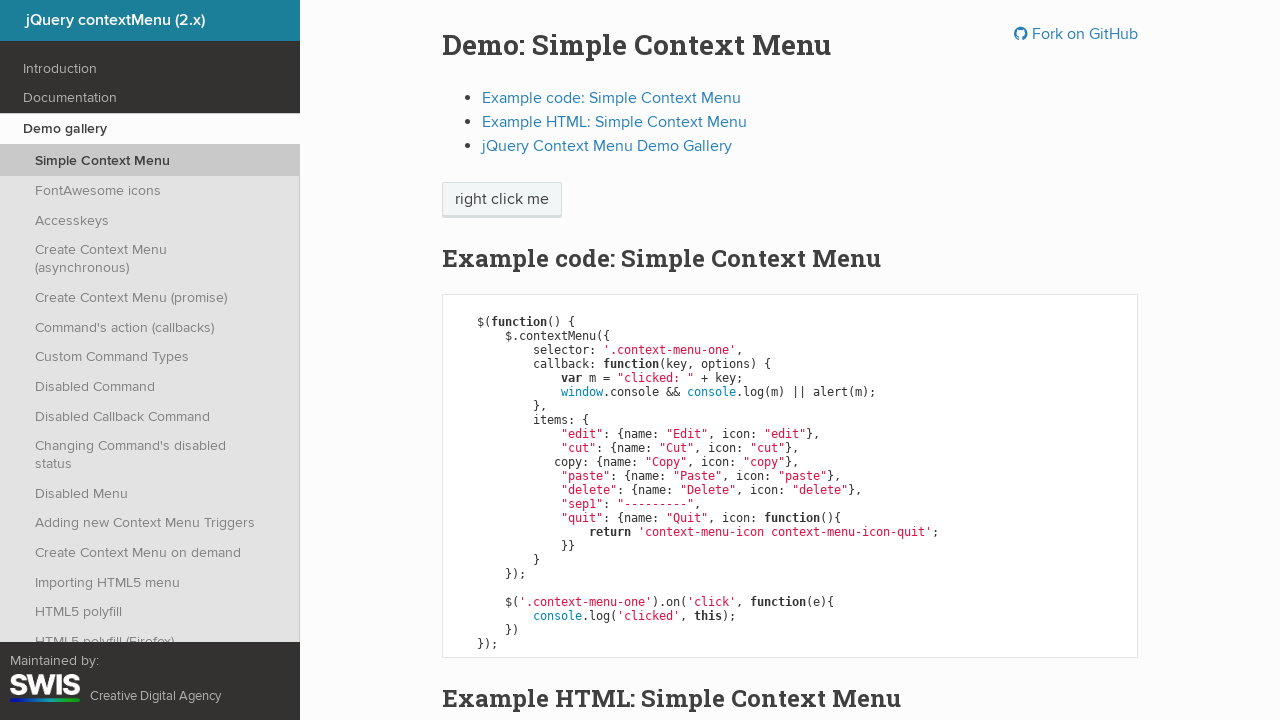

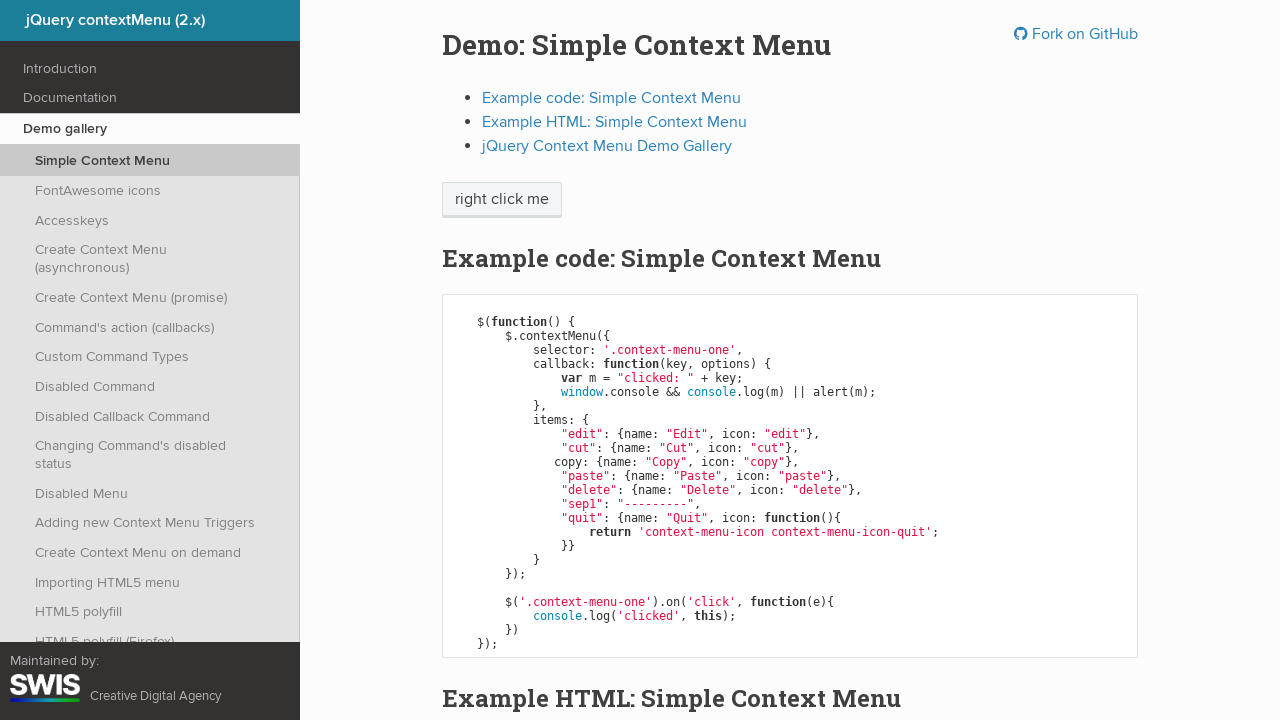